Tests clearing the completed state of all items by toggling the mark-all checkbox

Starting URL: https://demo.playwright.dev/todomvc

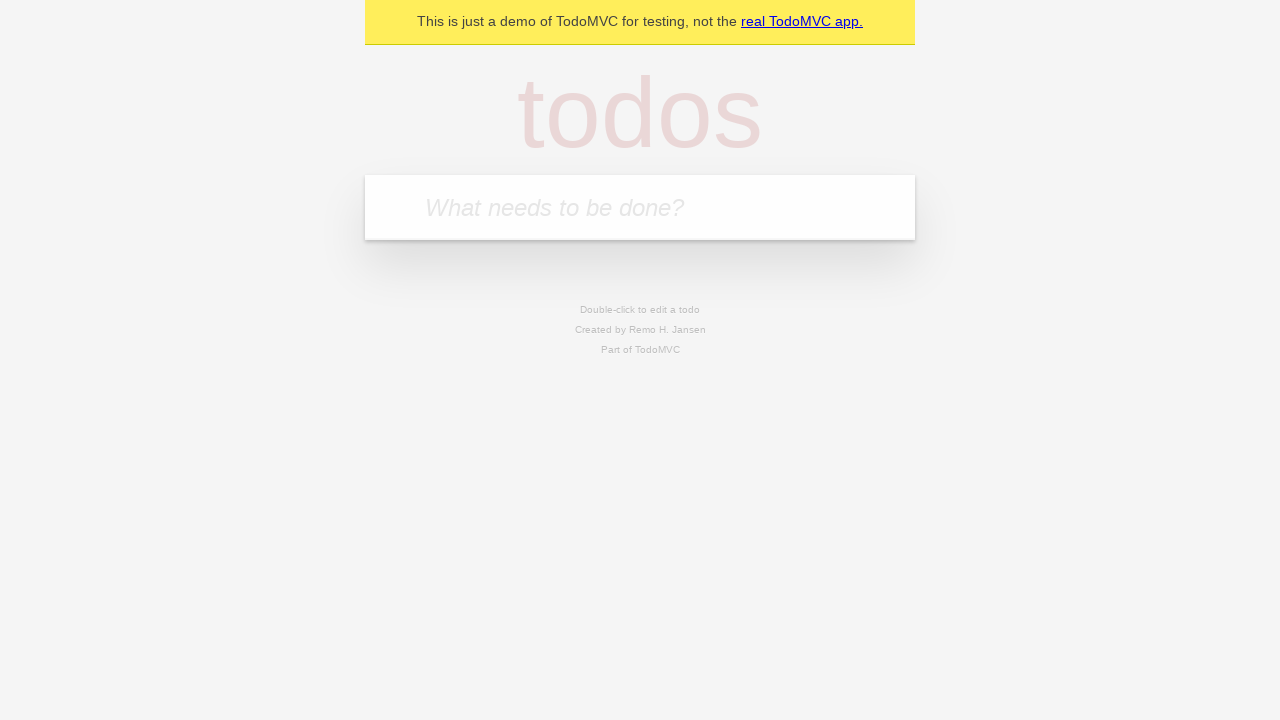

Filled first todo input with 'buy some cheese' on internal:attr=[placeholder="What needs to be done?"i]
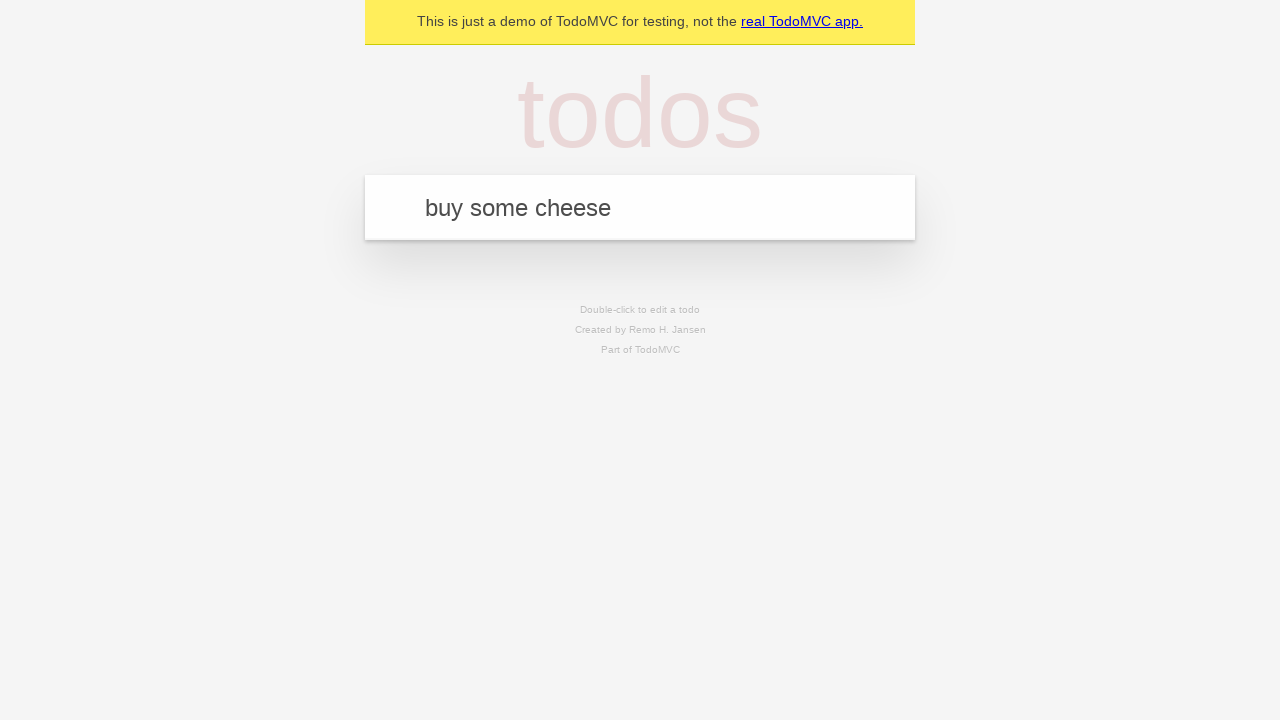

Pressed Enter to create first todo item on internal:attr=[placeholder="What needs to be done?"i]
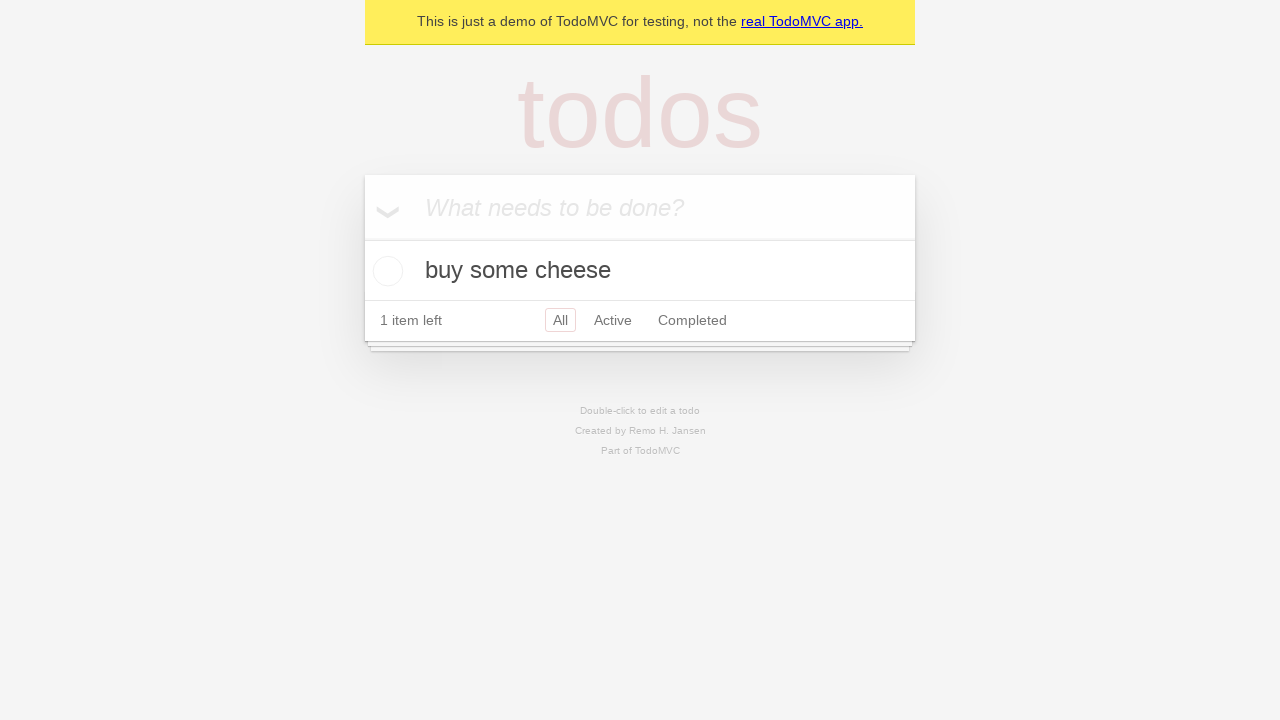

Filled second todo input with 'feed the cat' on internal:attr=[placeholder="What needs to be done?"i]
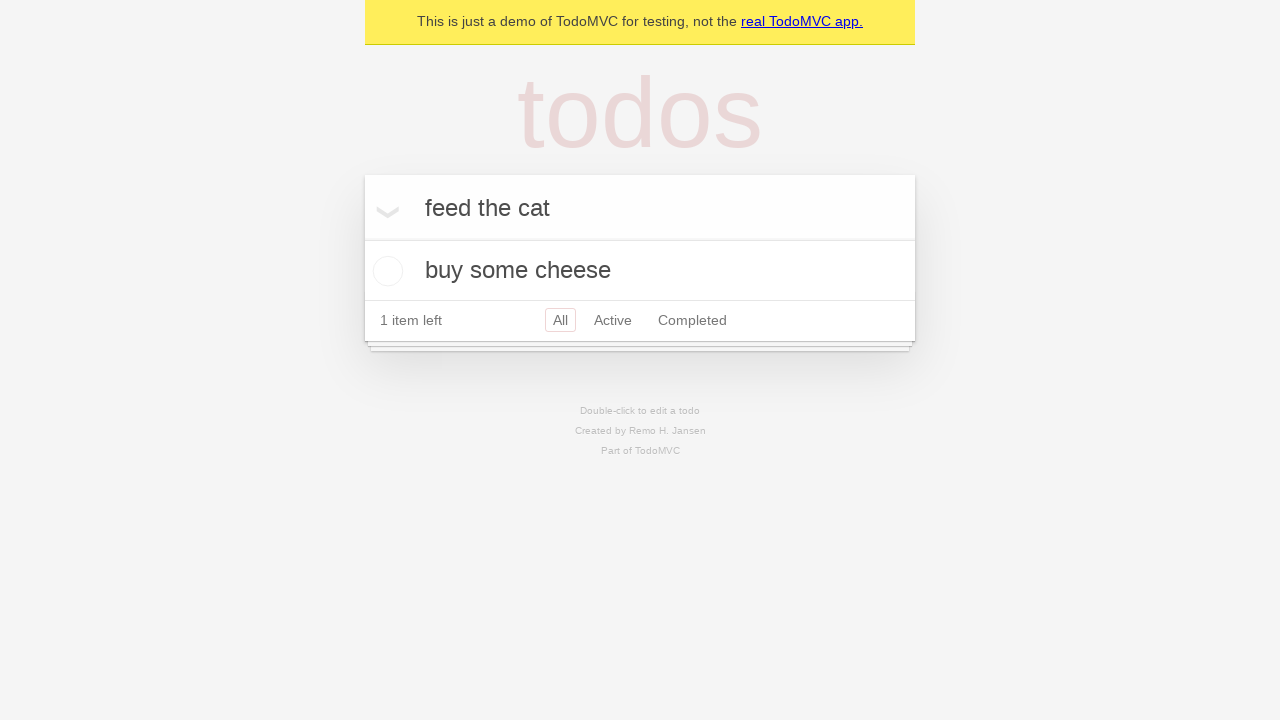

Pressed Enter to create second todo item on internal:attr=[placeholder="What needs to be done?"i]
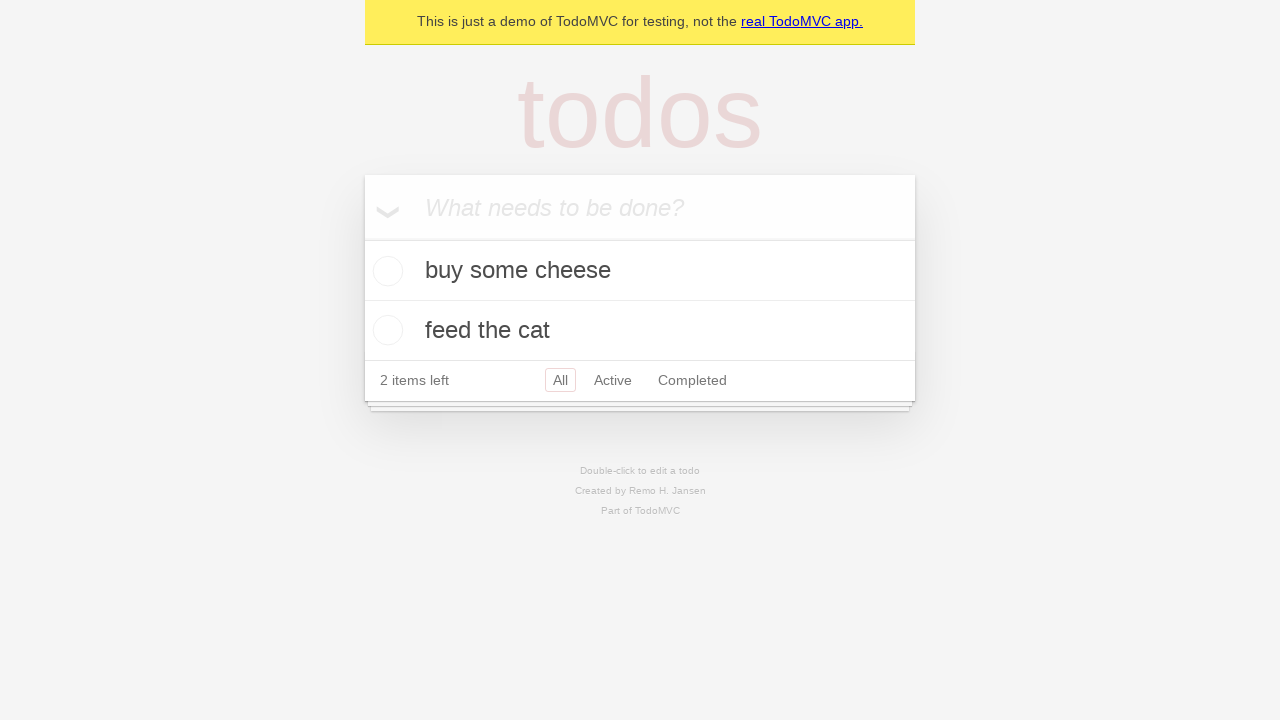

Filled third todo input with 'book a doctors appointment' on internal:attr=[placeholder="What needs to be done?"i]
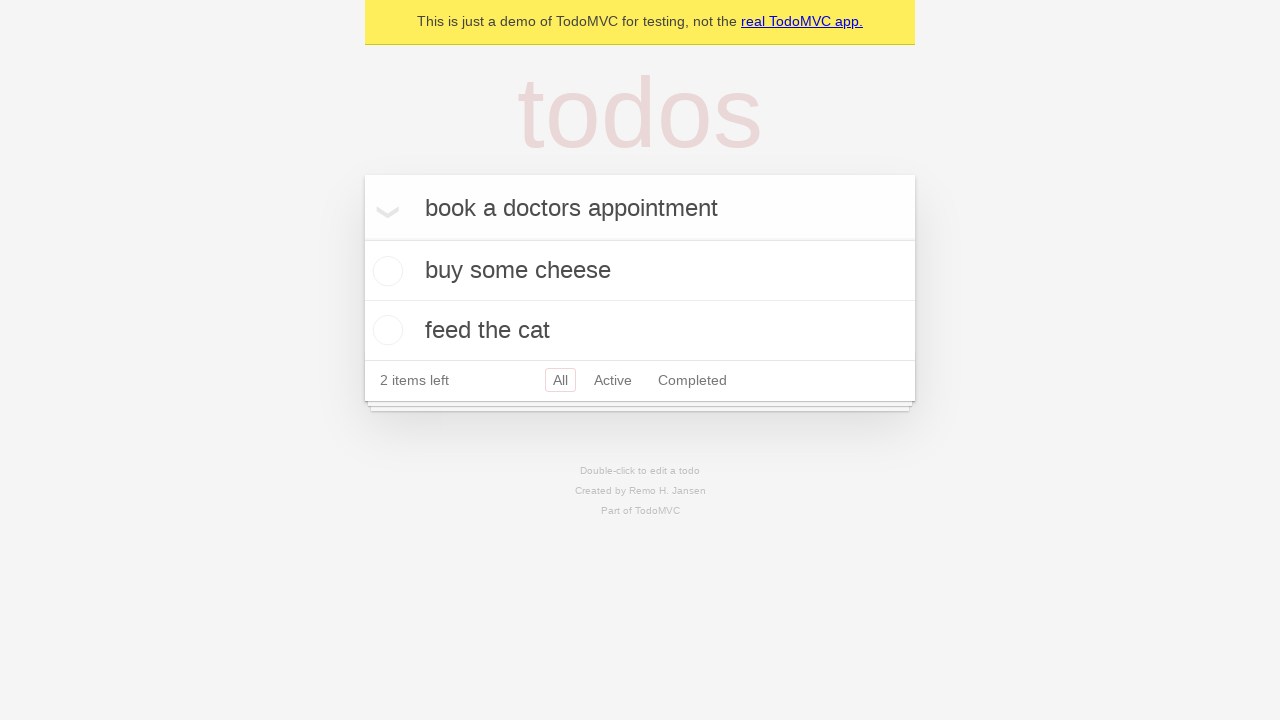

Pressed Enter to create third todo item on internal:attr=[placeholder="What needs to be done?"i]
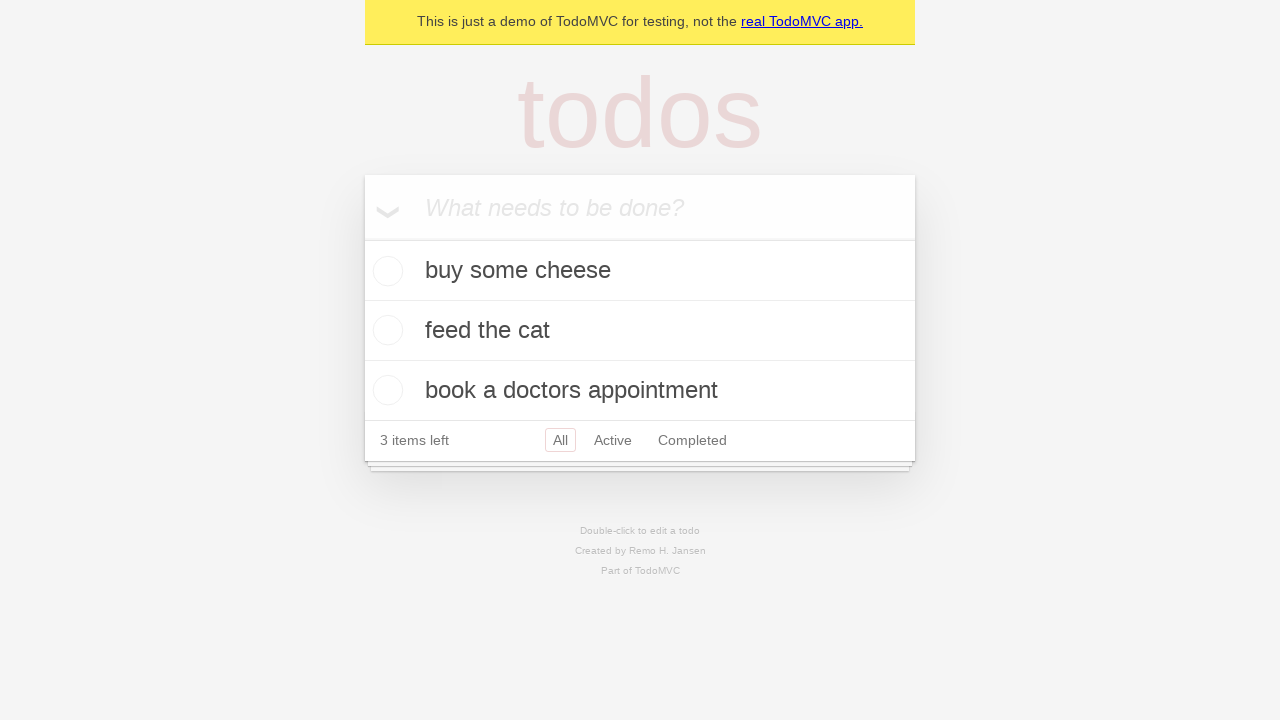

Checked 'Mark all as complete' checkbox to mark all items as completed at (362, 238) on internal:label="Mark all as complete"i
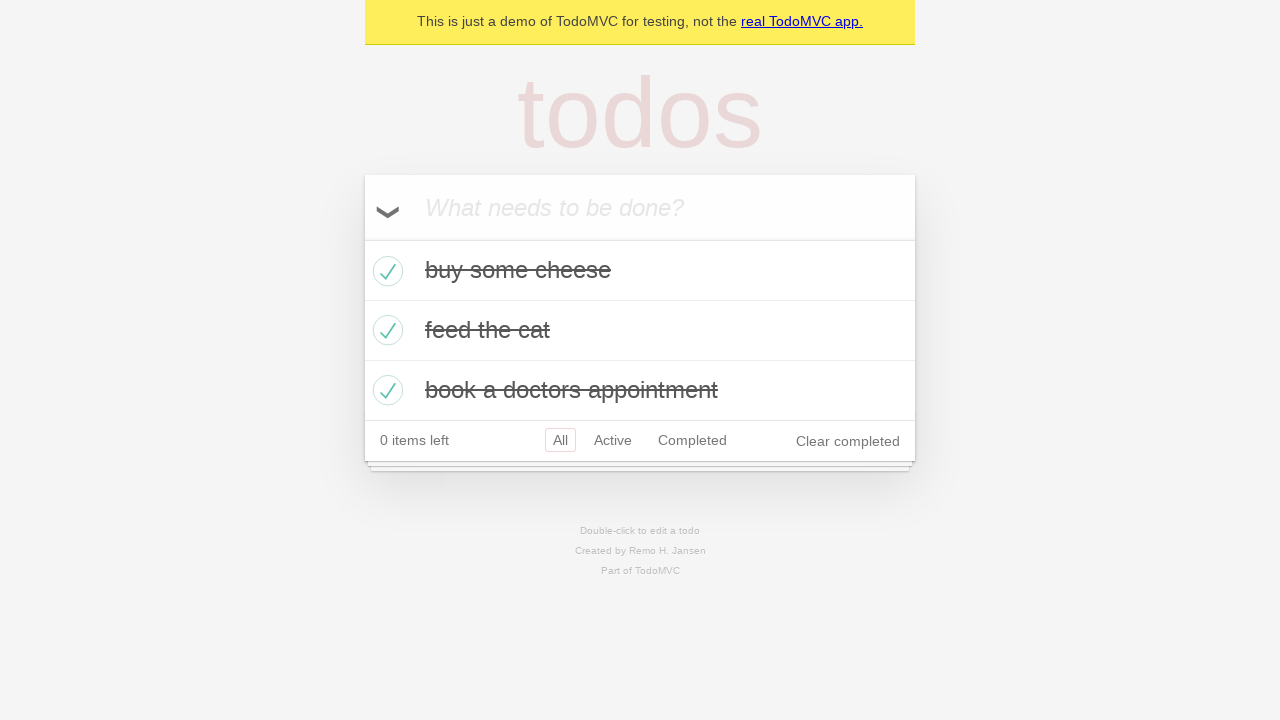

Unchecked 'Mark all as complete' checkbox to clear completed state of all items at (362, 238) on internal:label="Mark all as complete"i
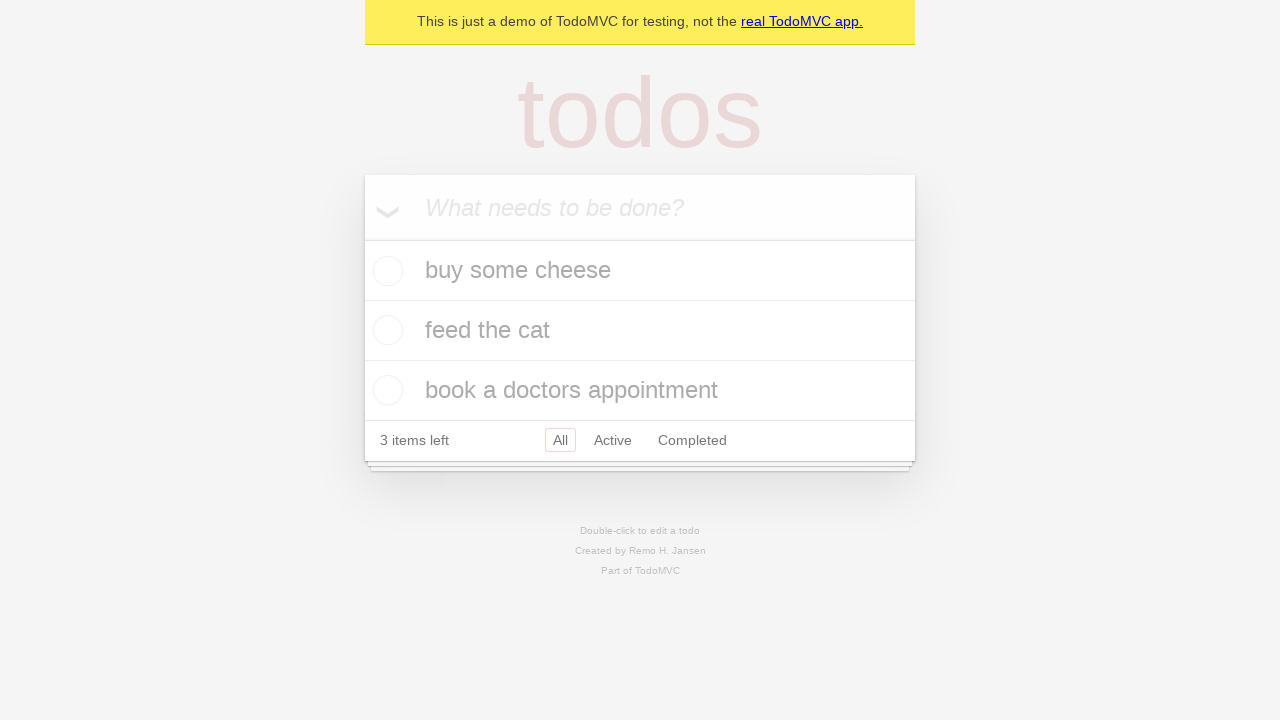

Verified todo items are present in the DOM
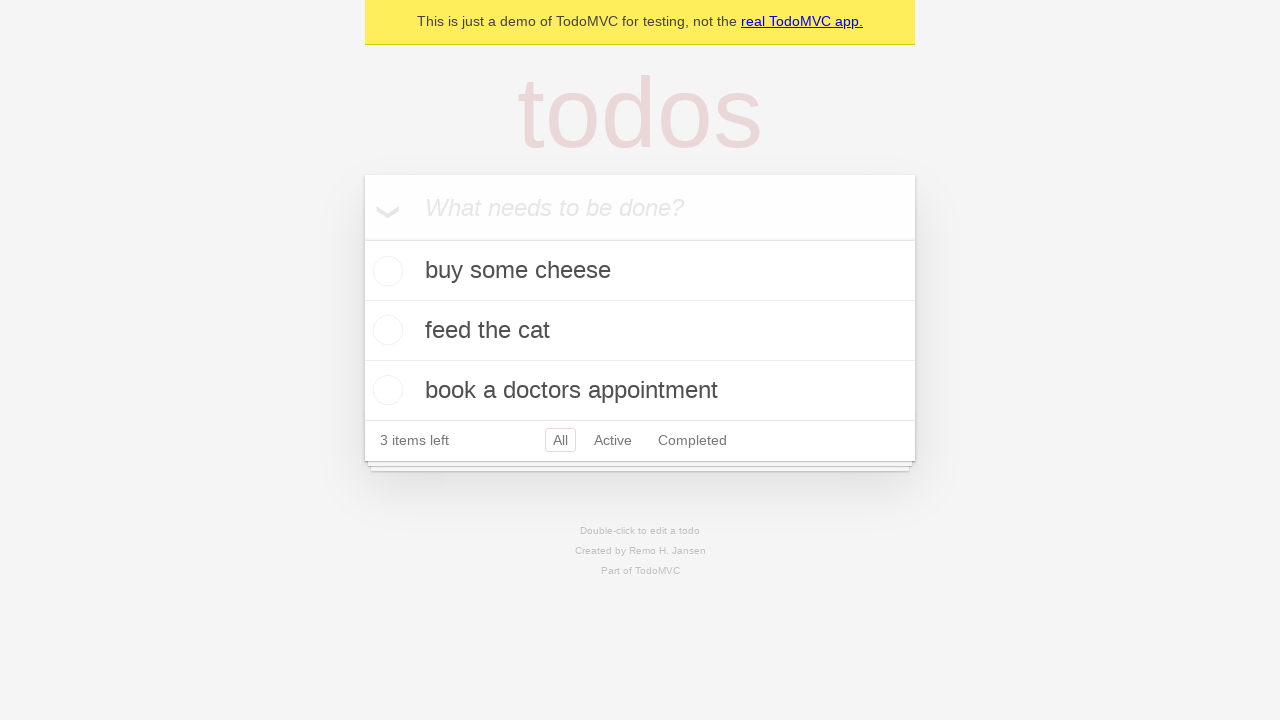

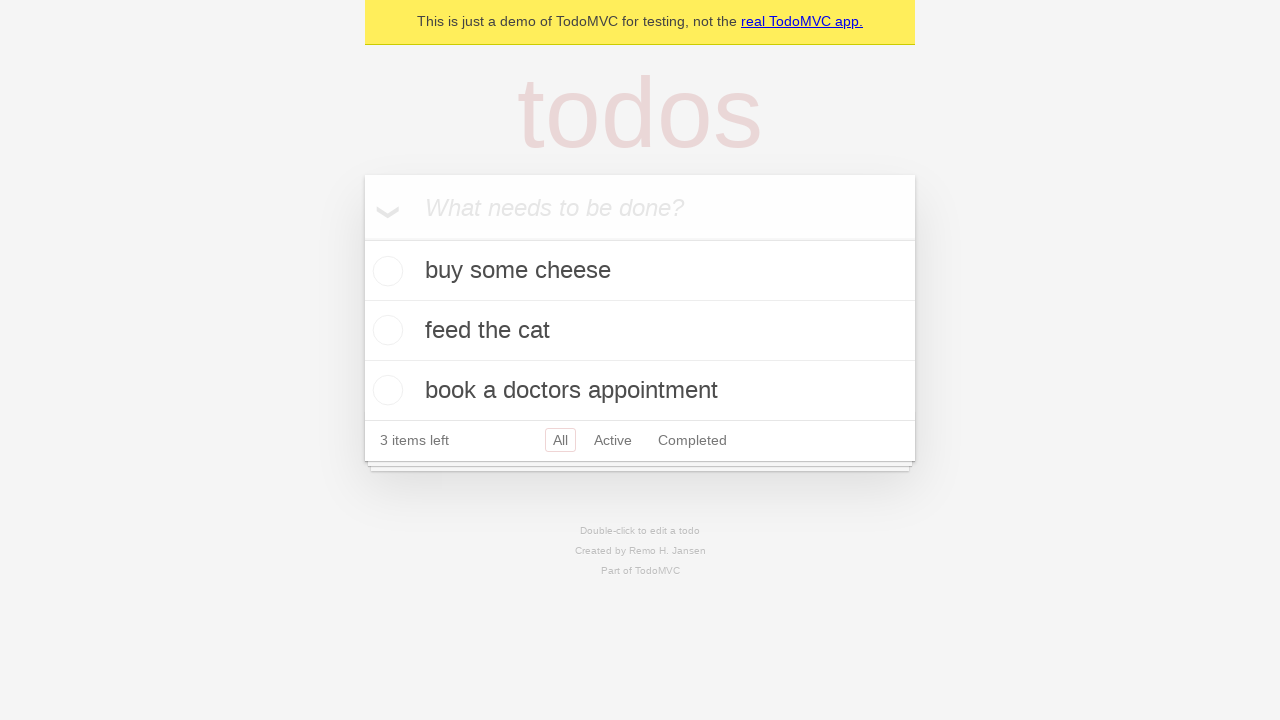